Tests clicking the red alert button and verifies its ID changes after clicking (dynamic element test)

Starting URL: http://the-internet.herokuapp.com/challenging_dom

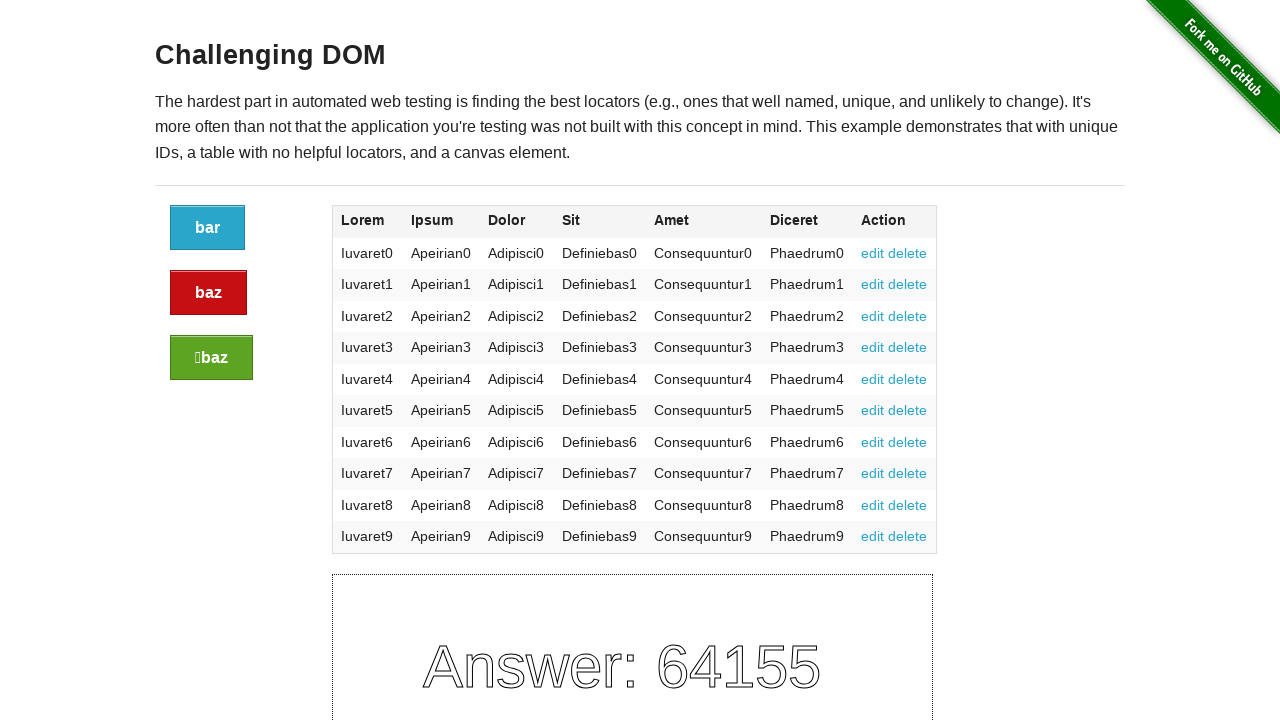

Located the red alert button element
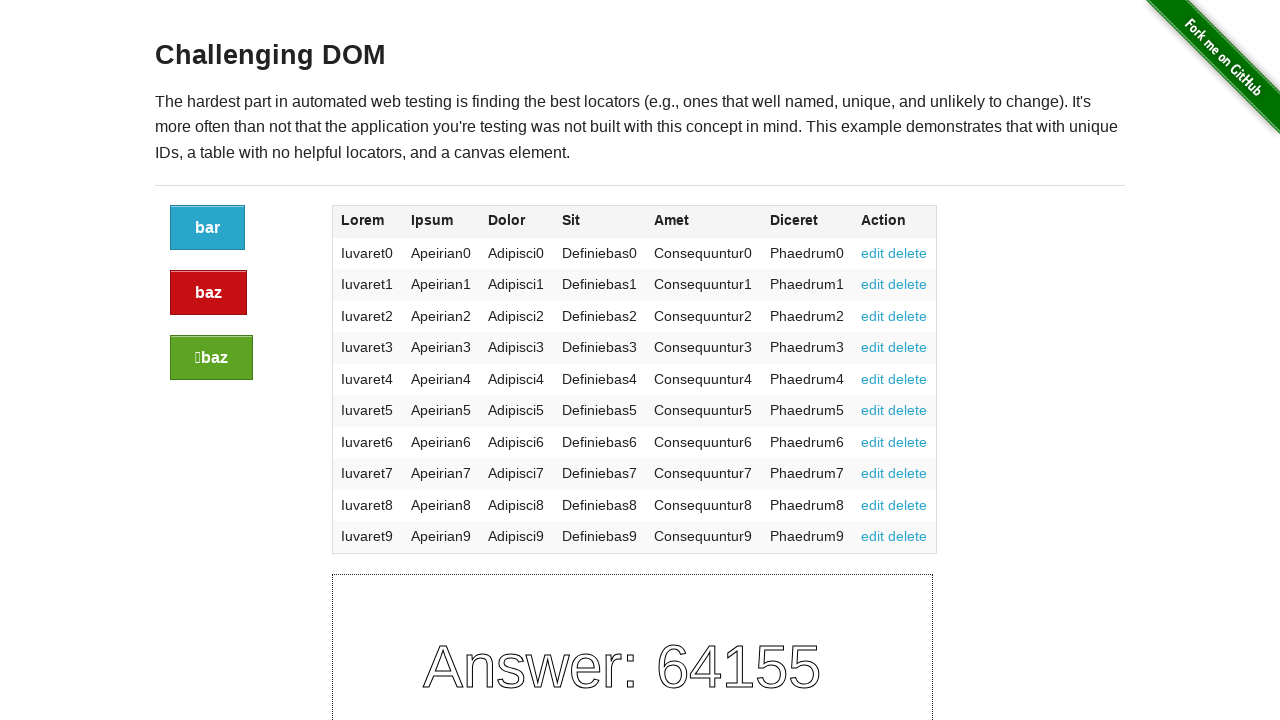

Retrieved initial button ID: f29b5870-f75f-013e-a775-62bb34ff9fd4
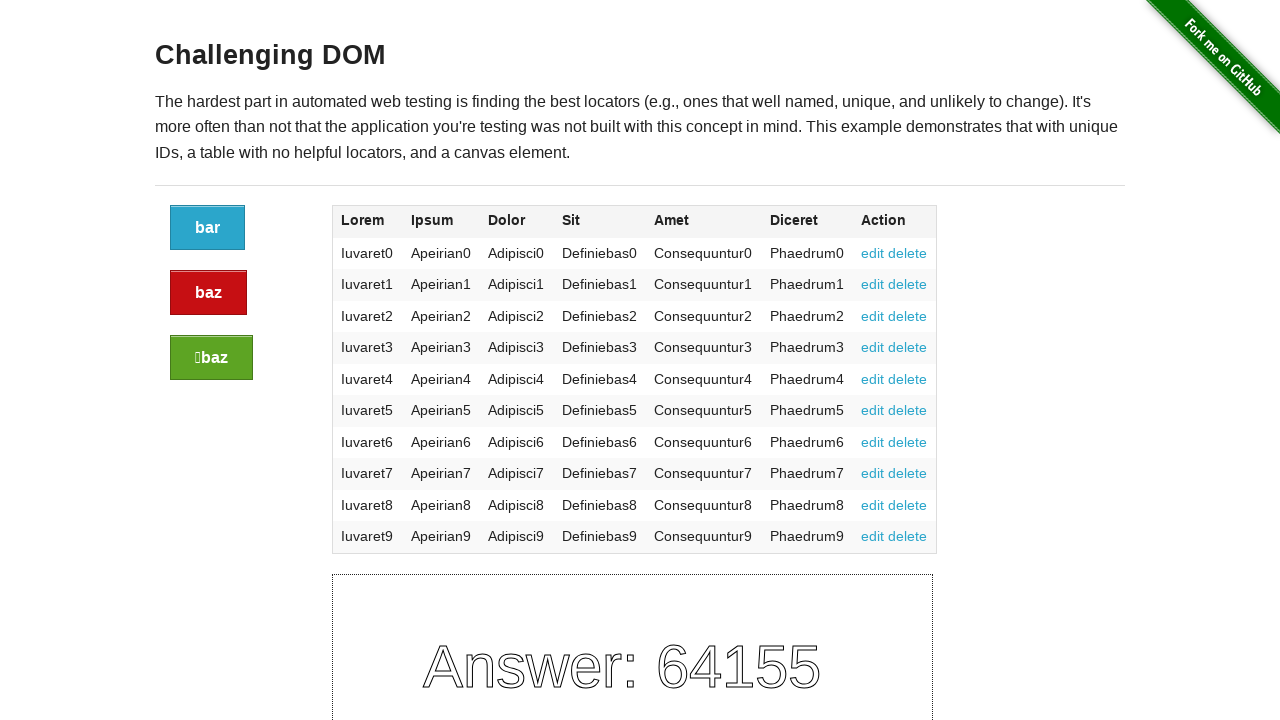

Clicked the red alert button at (208, 293) on xpath=//div[@class="large-2 columns"]/a[@class="button alert"]
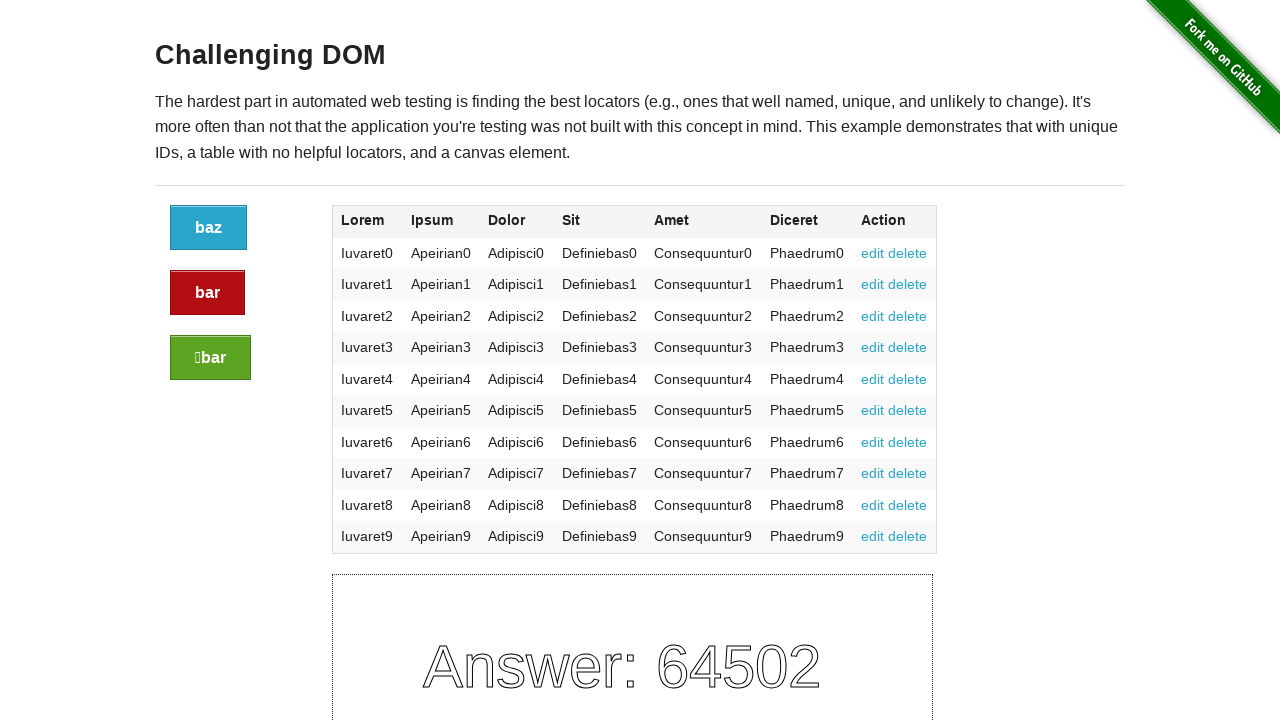

Located the alert button element again after click
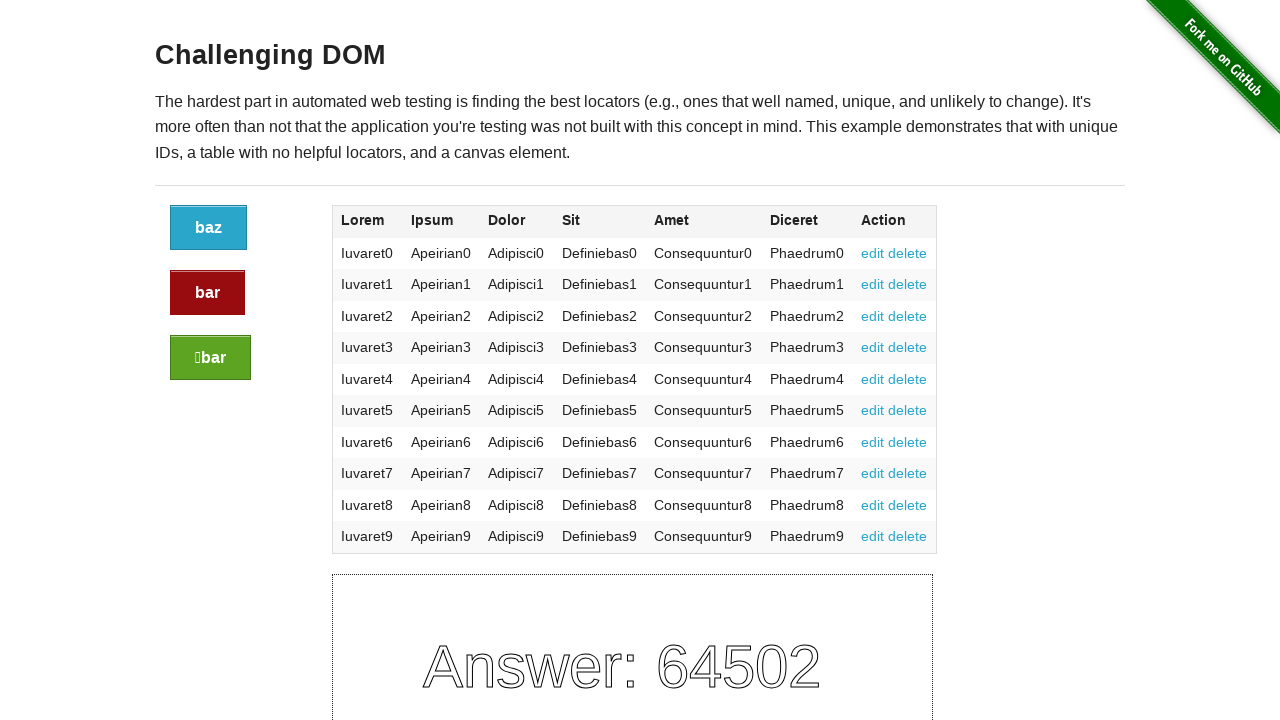

Retrieved new button ID: f4ccf290-f75f-013e-a78a-62bb34ff9fd4
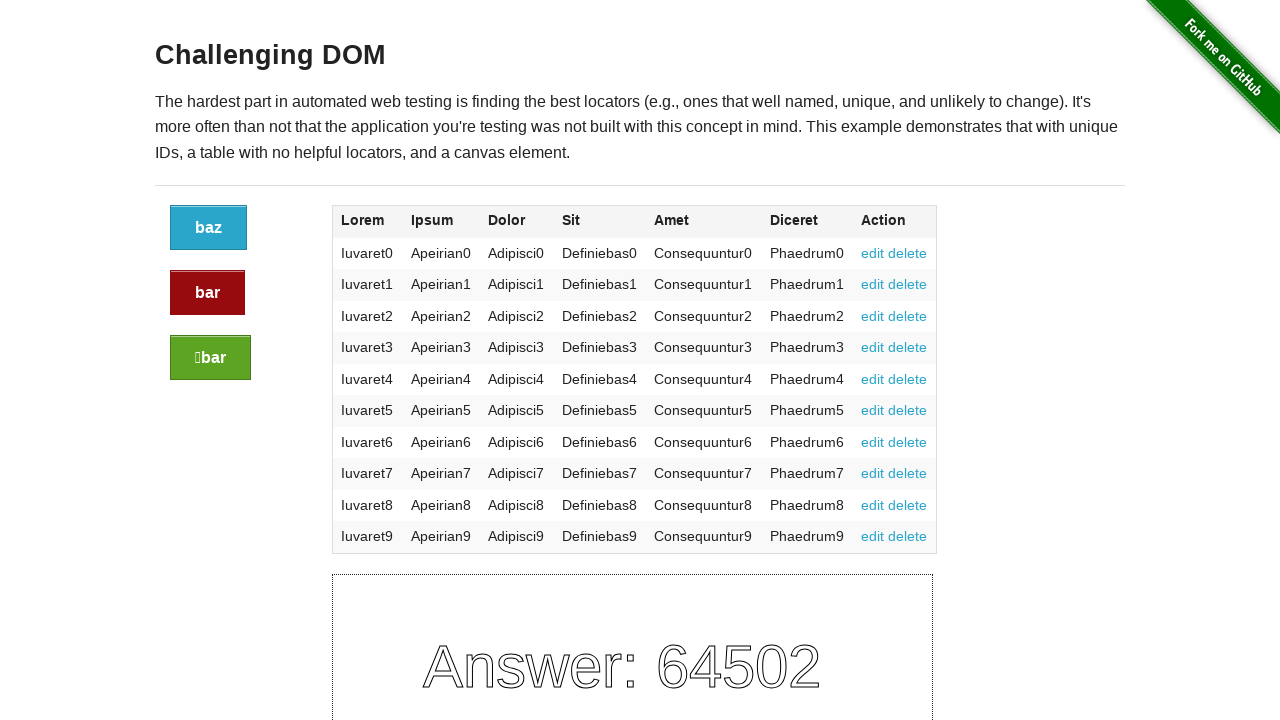

Verified that button ID changed after clicking (dynamic element confirmed)
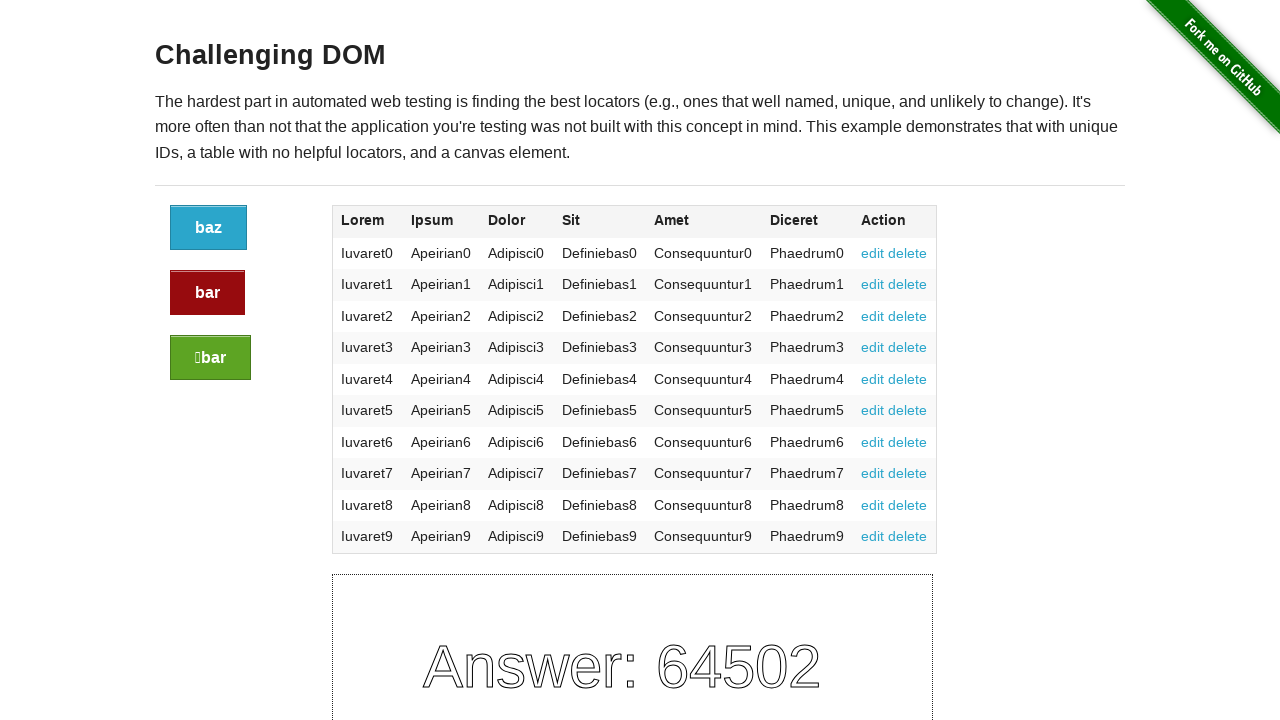

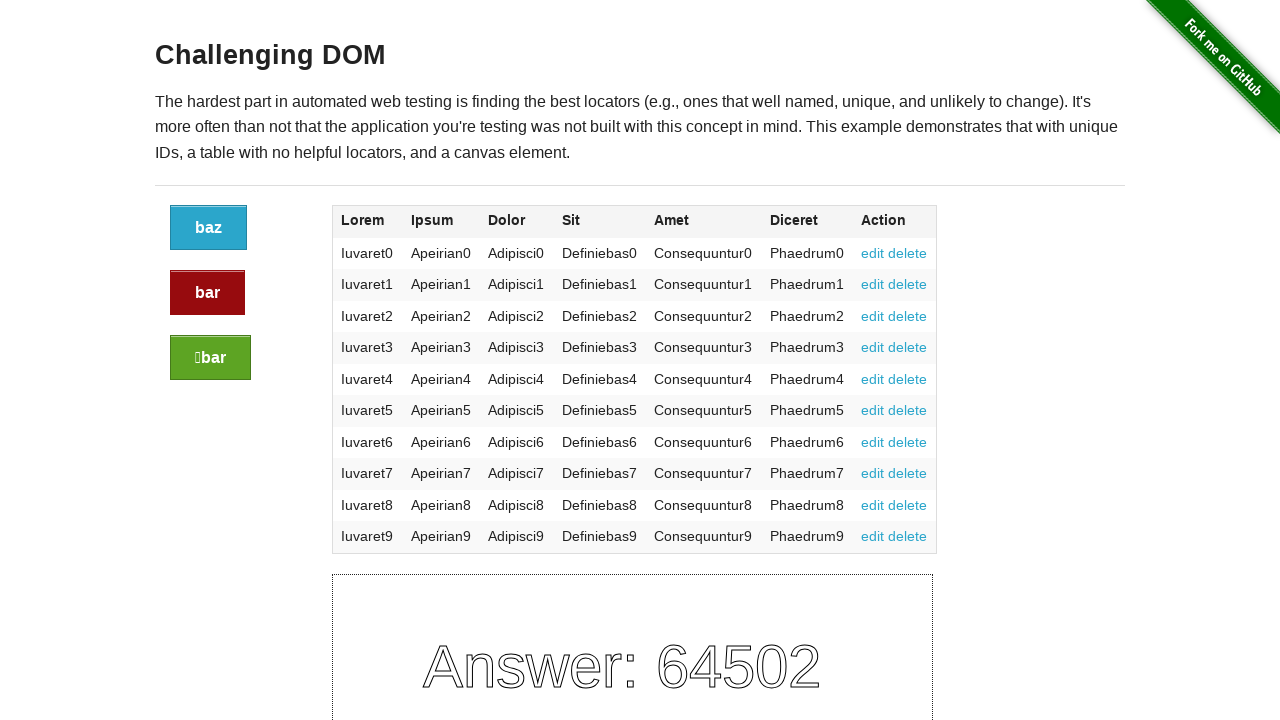